Tests pagination functionality on a quotes website by navigating through 5 pages using the "Next" button, verifying that quotes and navigation elements are present on each page.

Starting URL: http://quotes.toscrape.com/

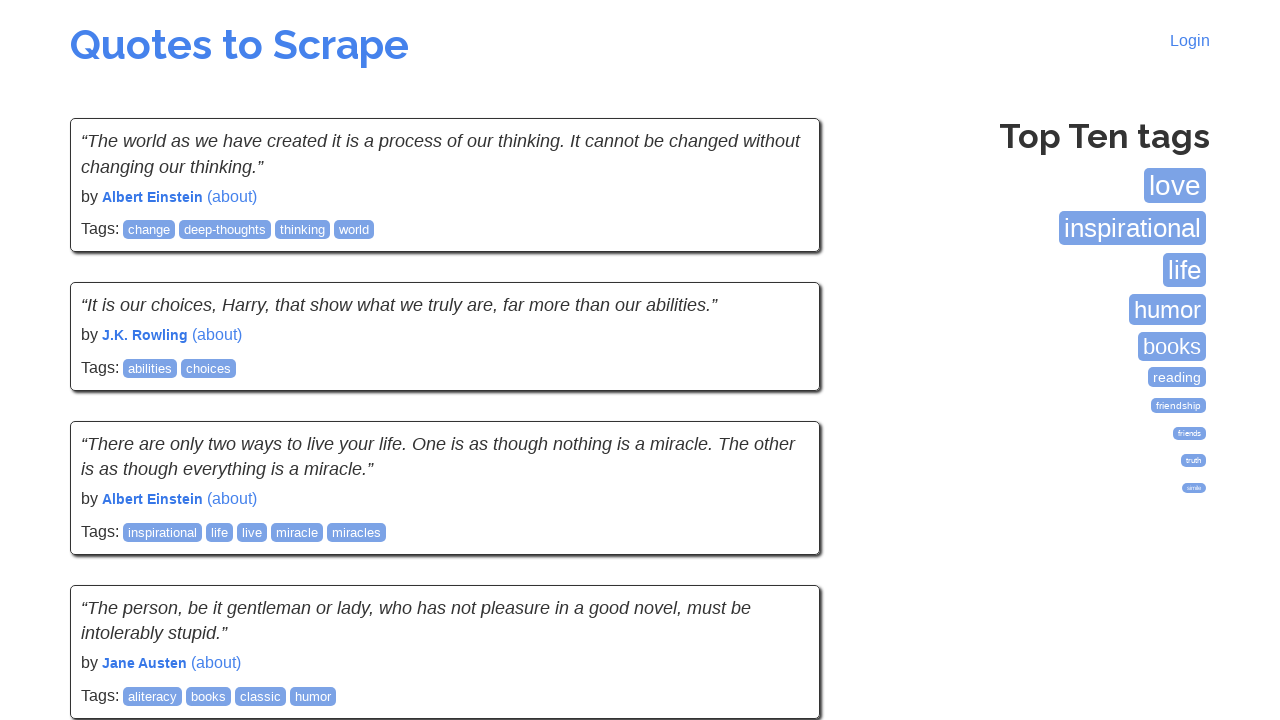

Waited for h2 element to load
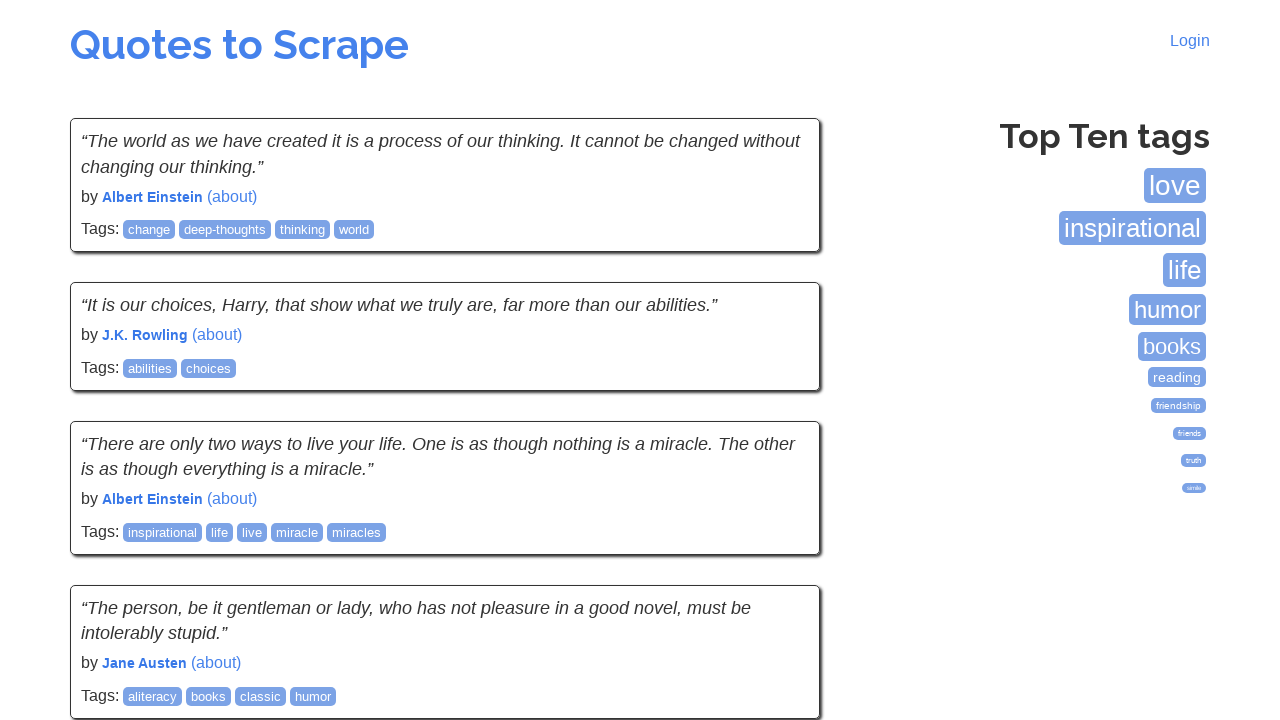

Waited for tags box to load
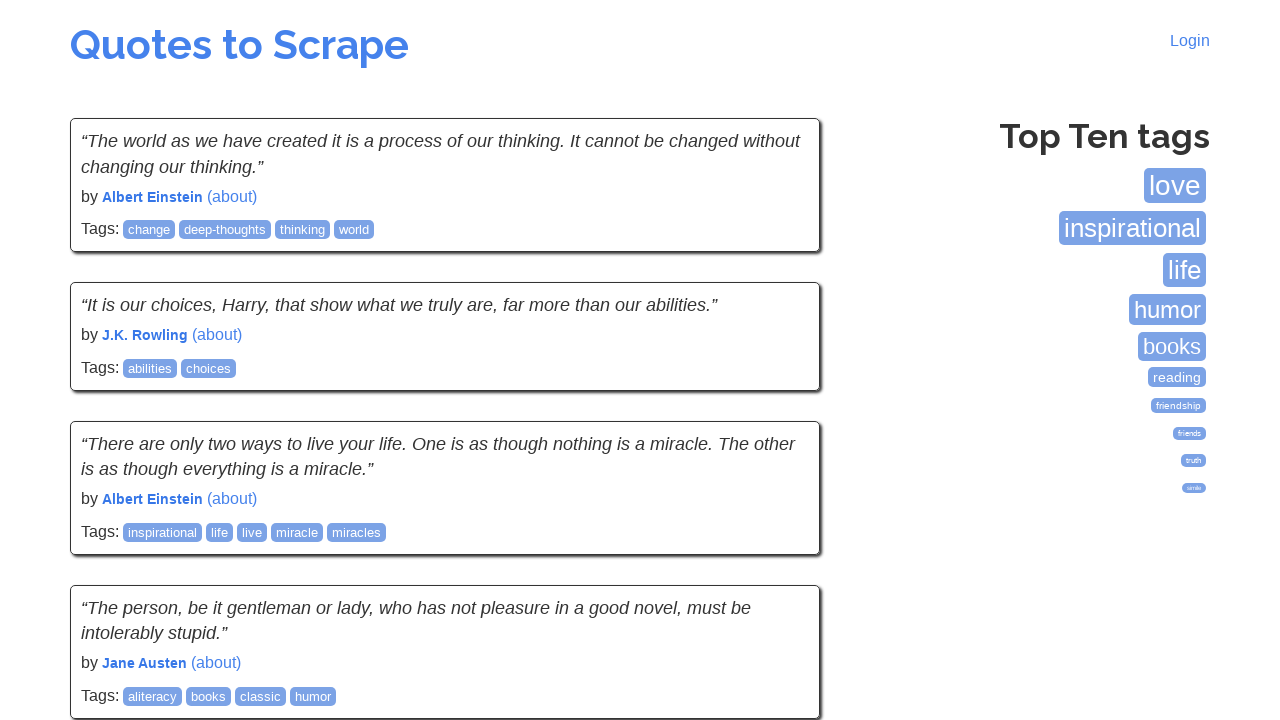

Verified quotes are displayed on the first page
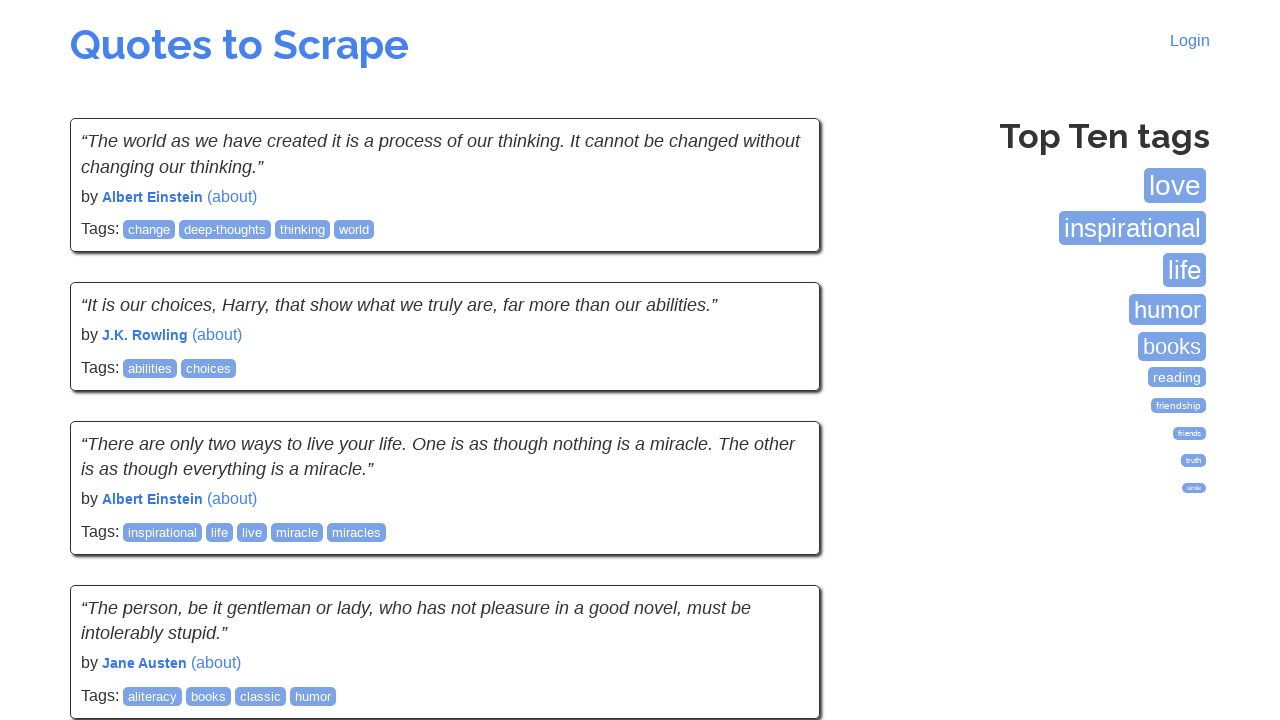

Clicked Next button to navigate to page 2 at (778, 542) on li.next a
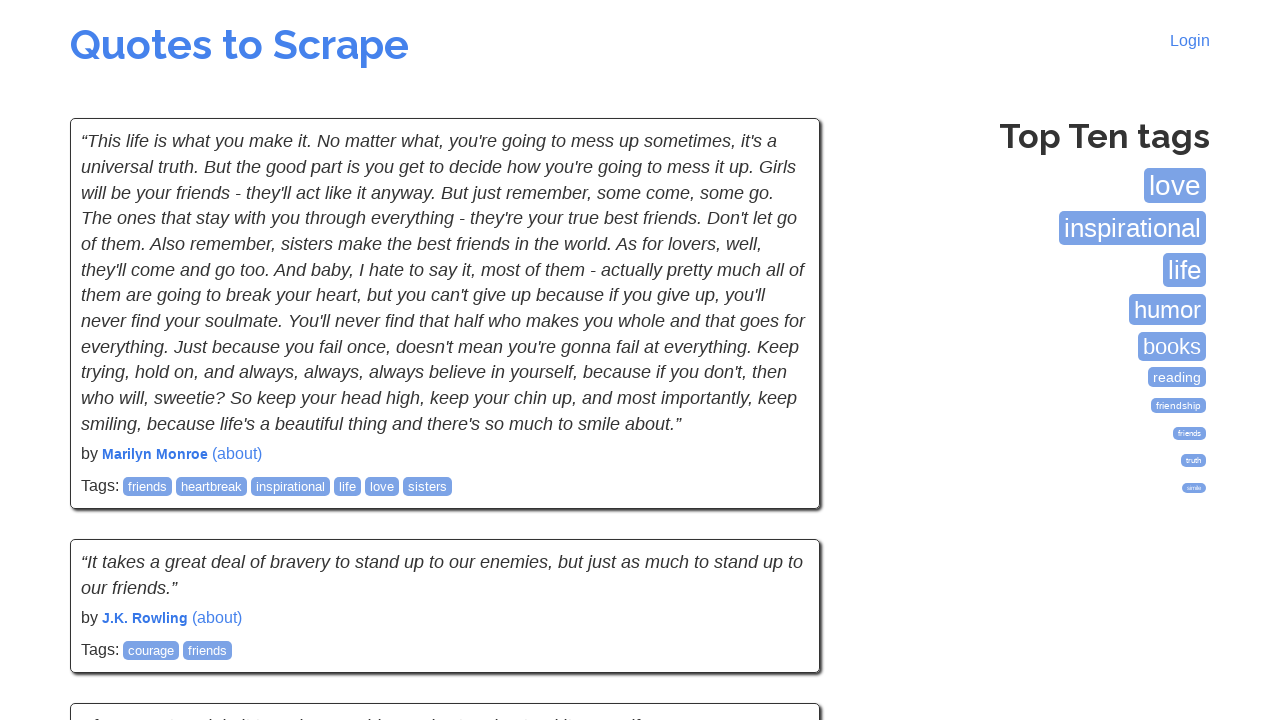

Waited for quotes to load on page 2
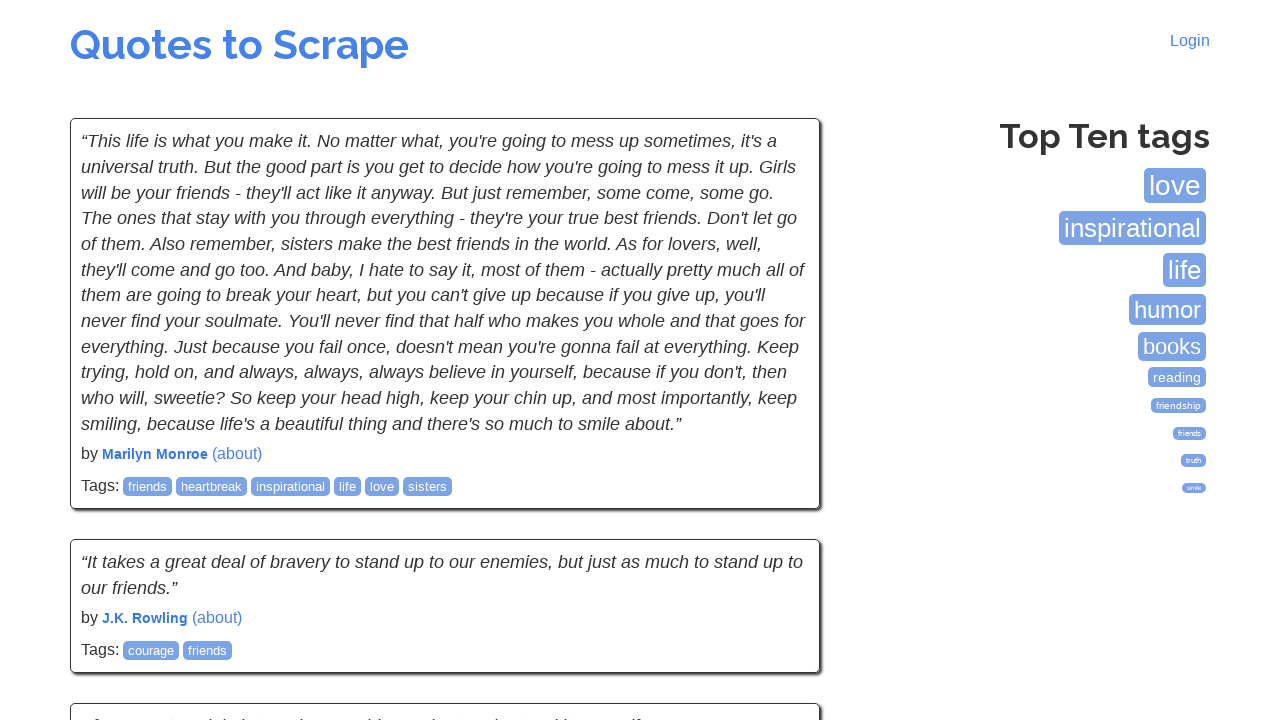

Clicked Next button to navigate to page 3 at (778, 542) on li.next a
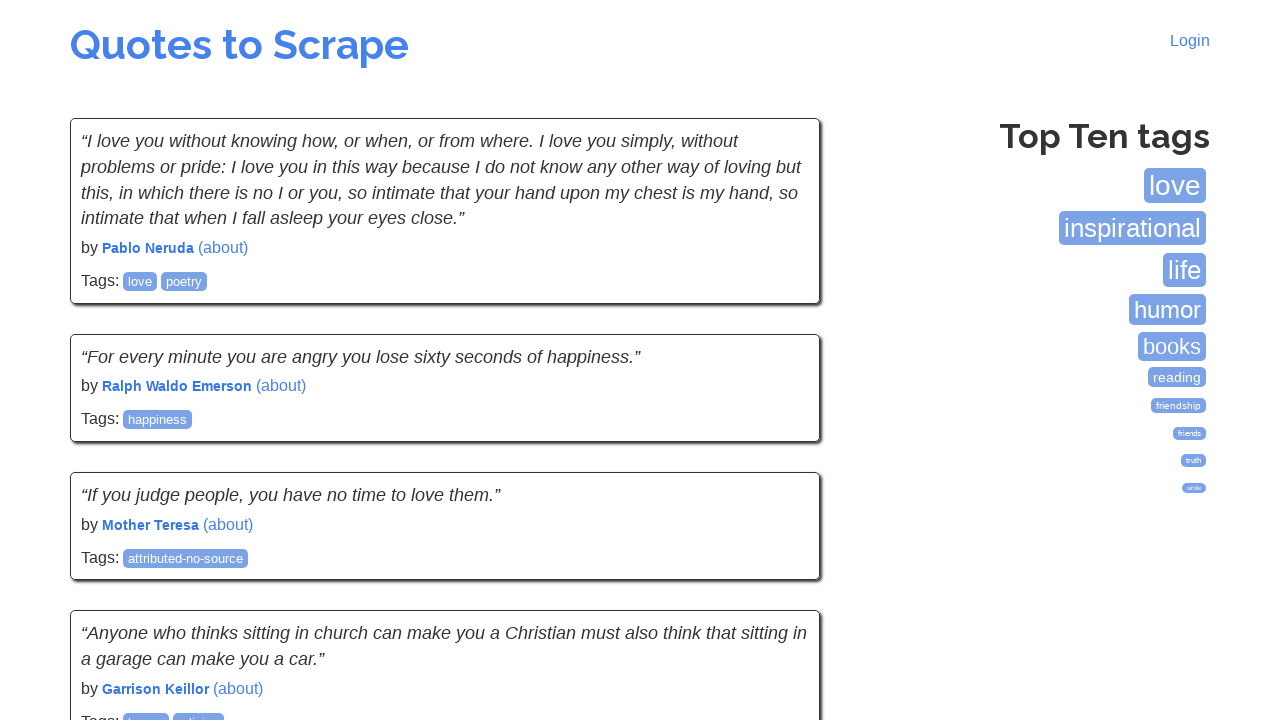

Waited for quotes to load on page 3
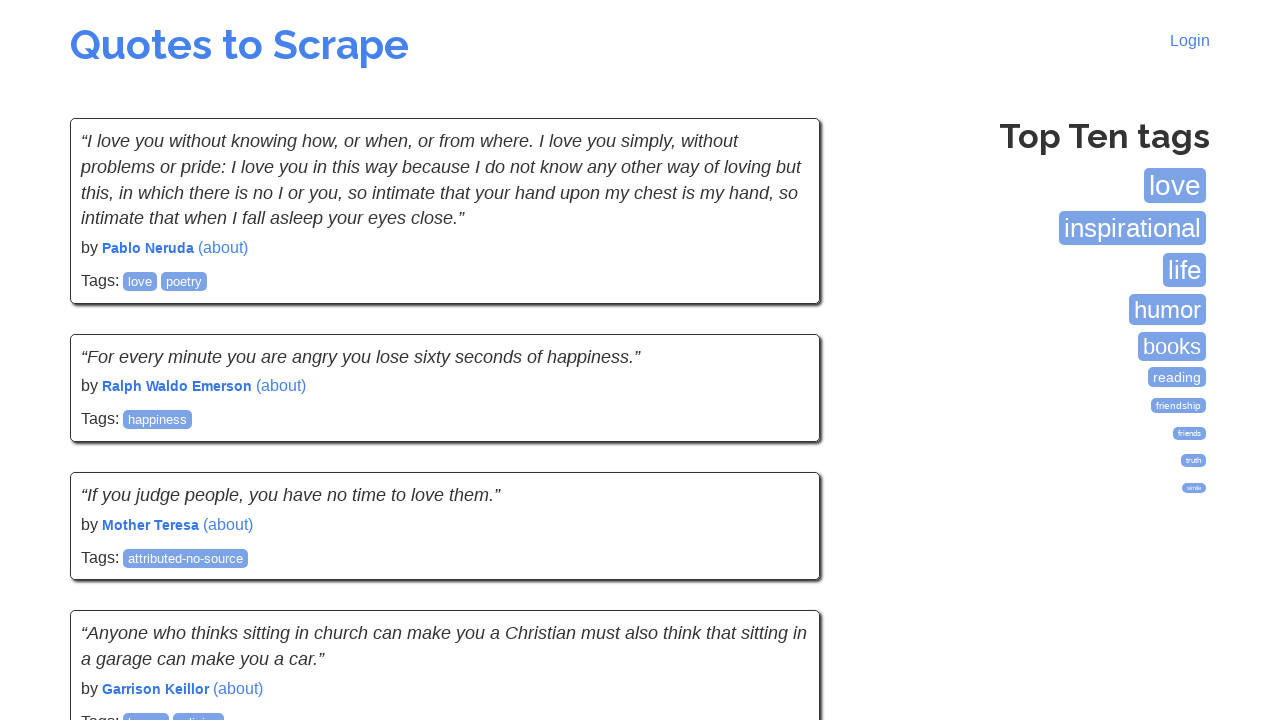

Clicked Next button to navigate to page 4 at (778, 542) on li.next a
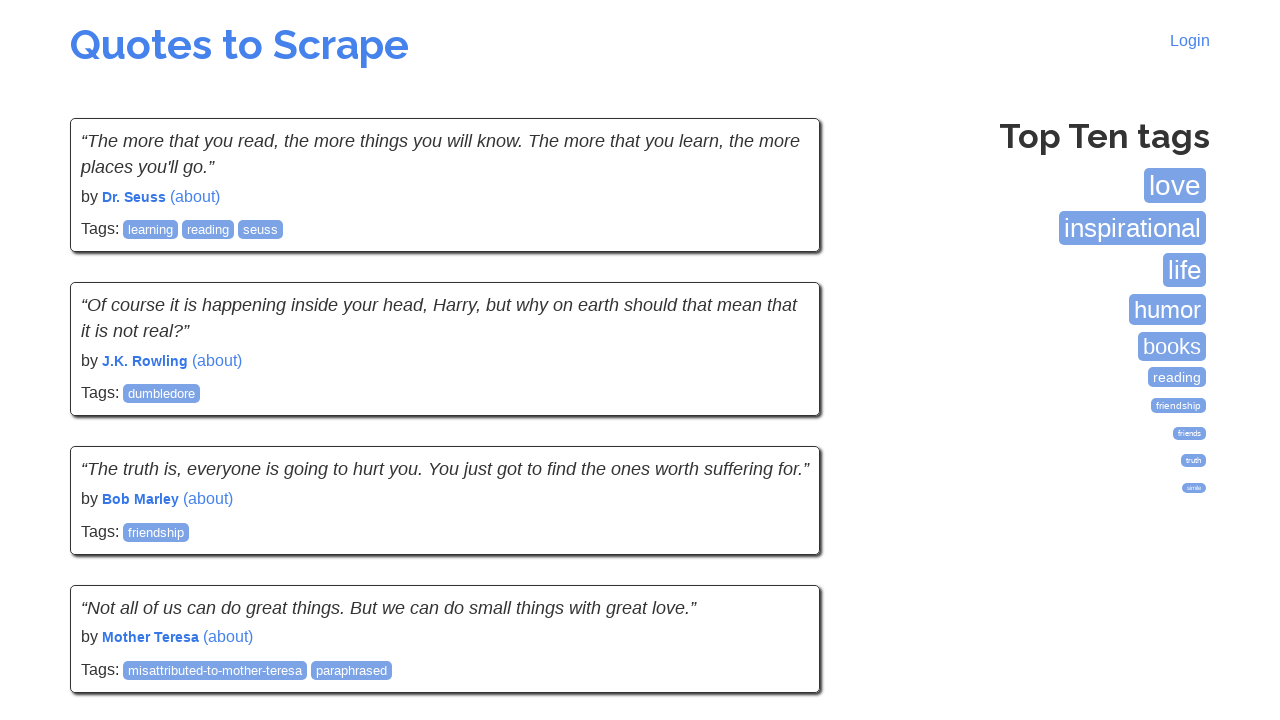

Waited for quotes to load on page 4
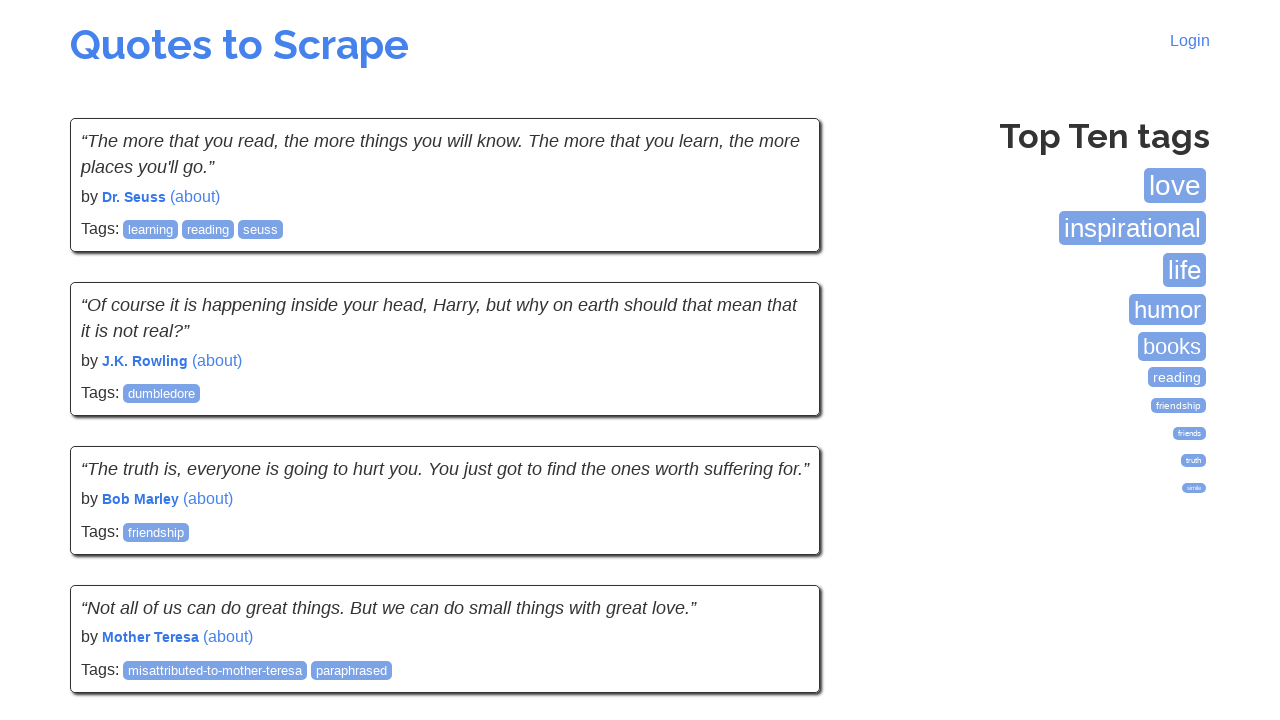

Clicked Next button to navigate to page 5 at (778, 542) on li.next a
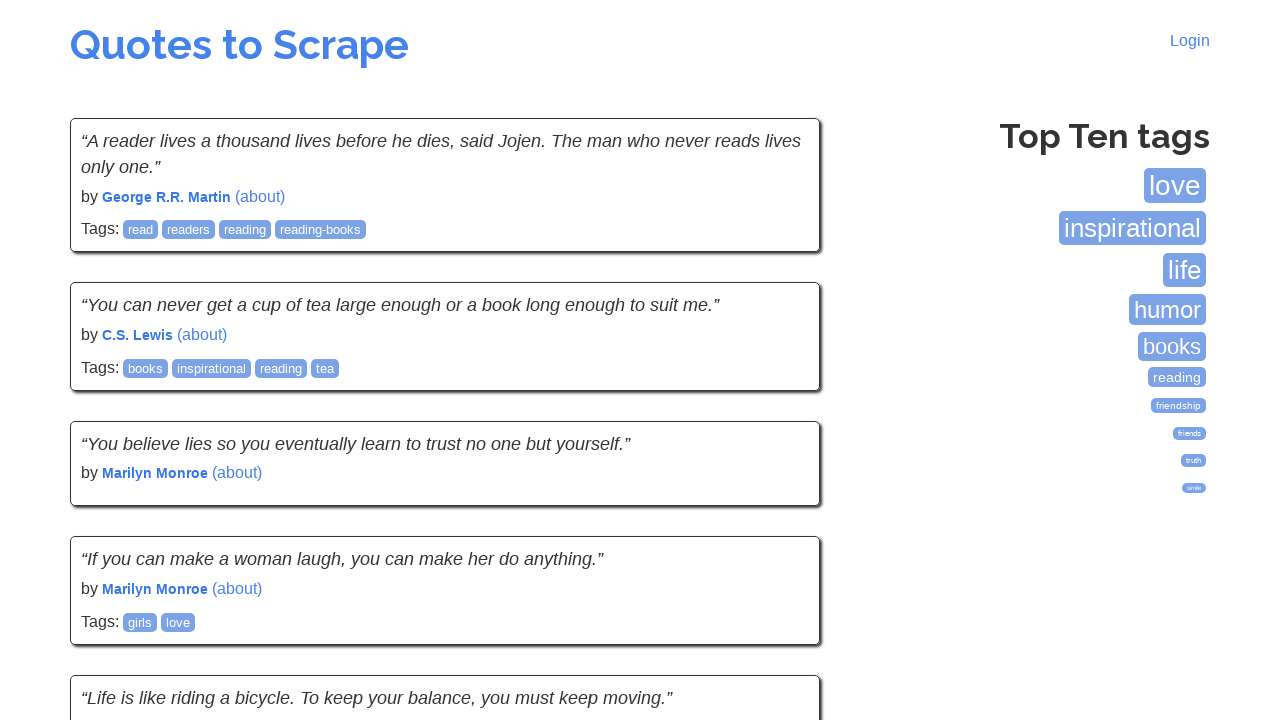

Waited for quotes to load on page 5
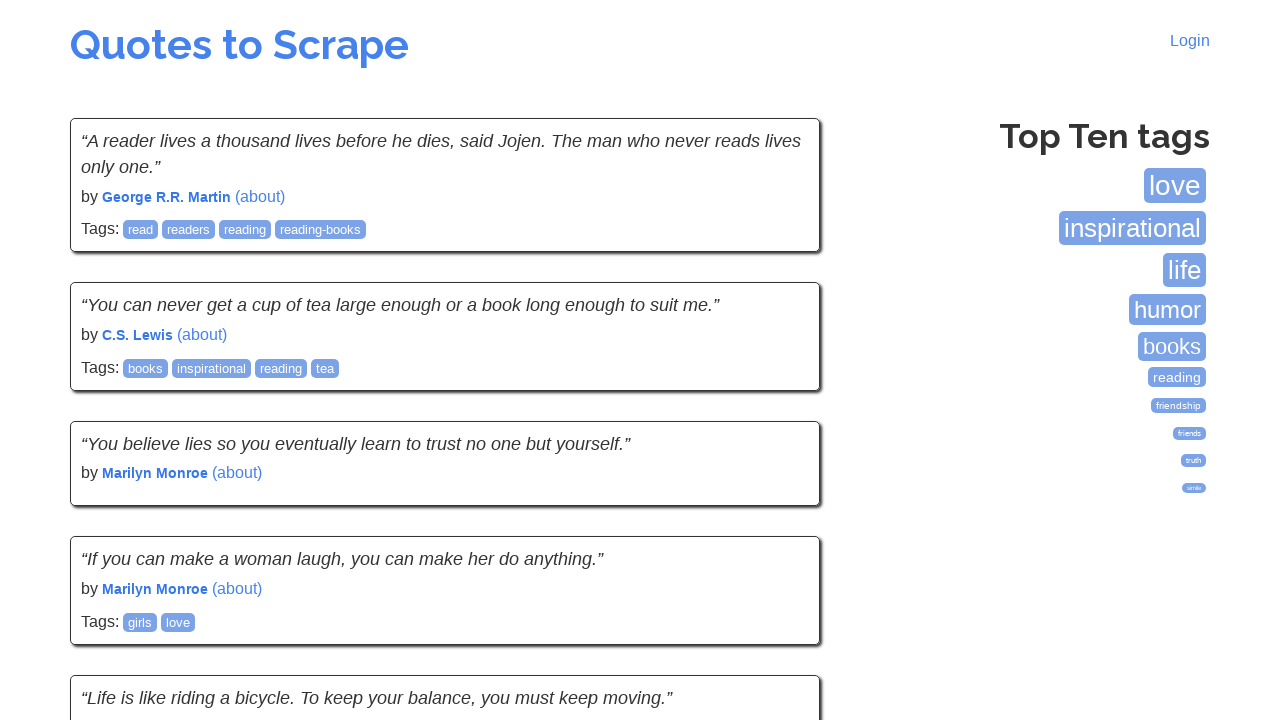

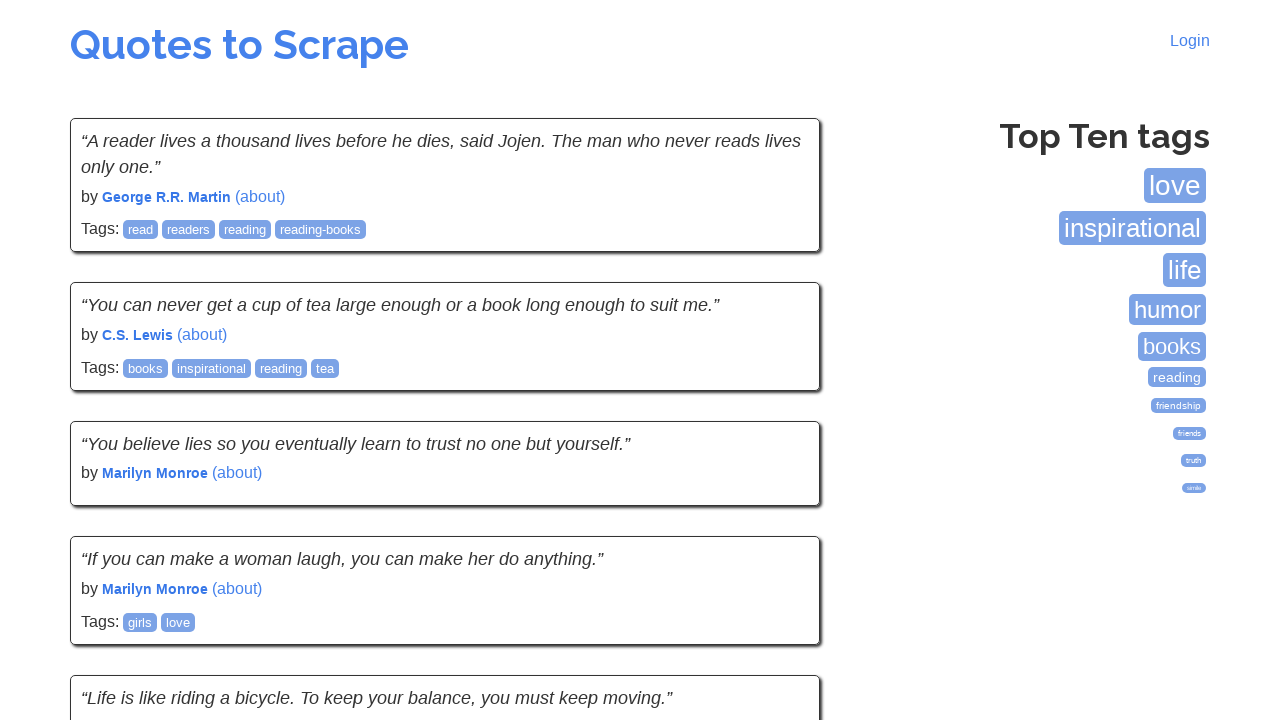